Navigates to the iframe test page on the-internet.herokuapp.com and waits for the page to load

Starting URL: https://the-internet.herokuapp.com/iframe

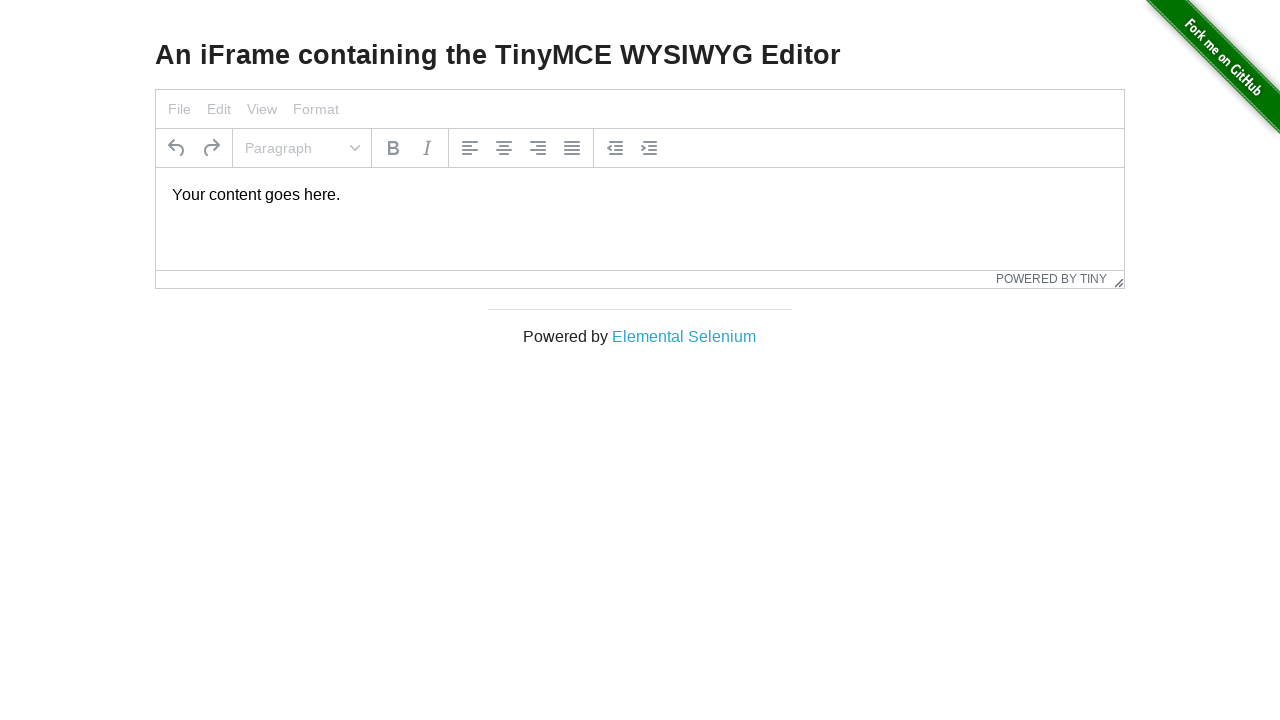

Navigated to the iframe test page
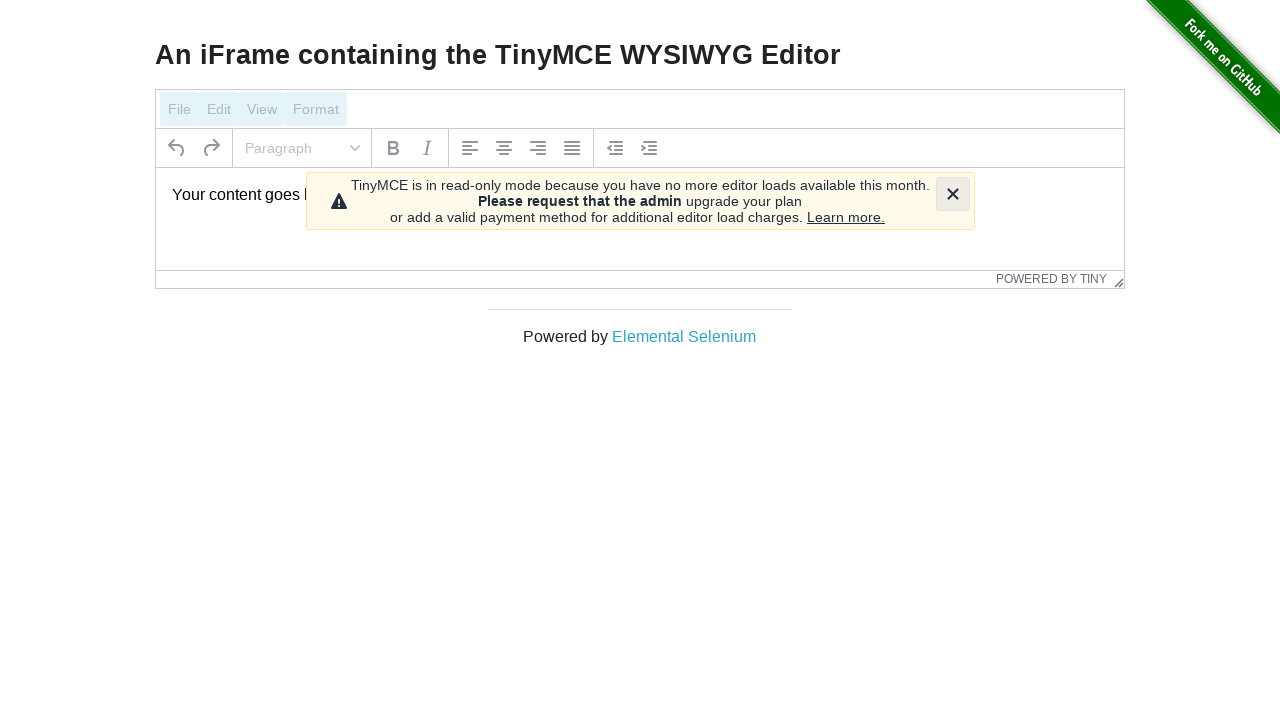

Page heading loaded, indicating iframe page is ready
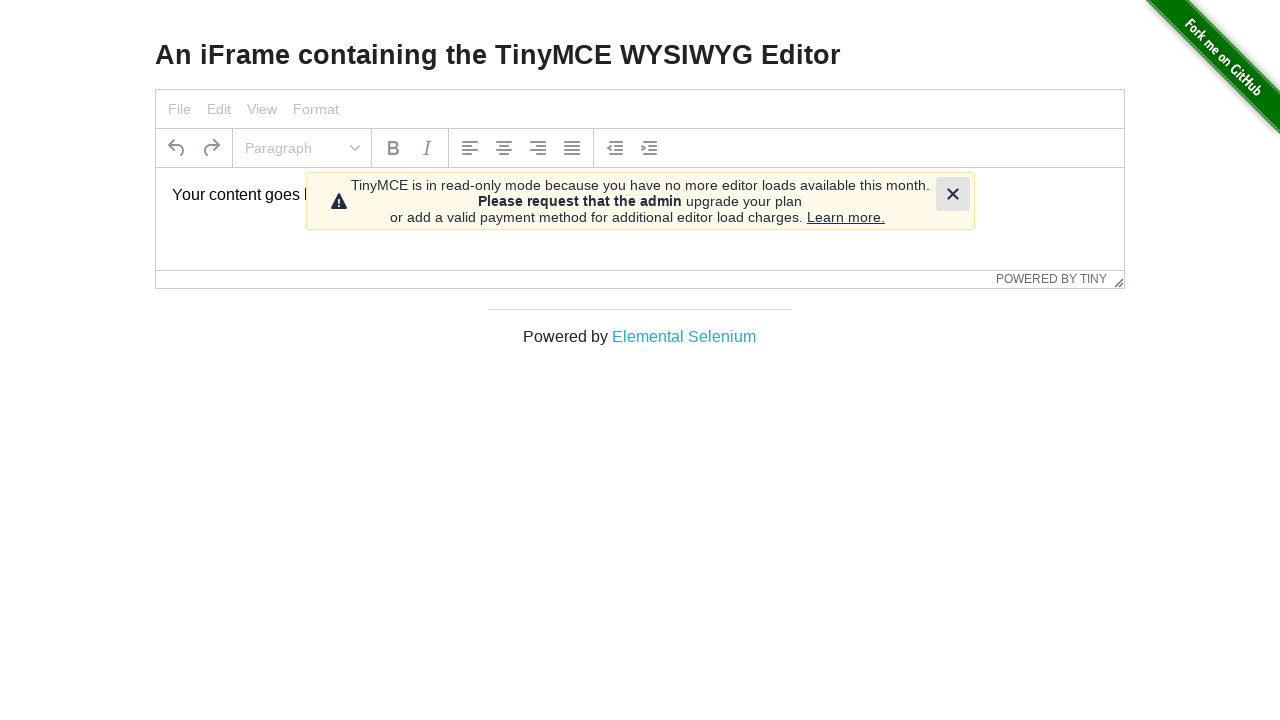

TinyMCE editor iframe is present on the page
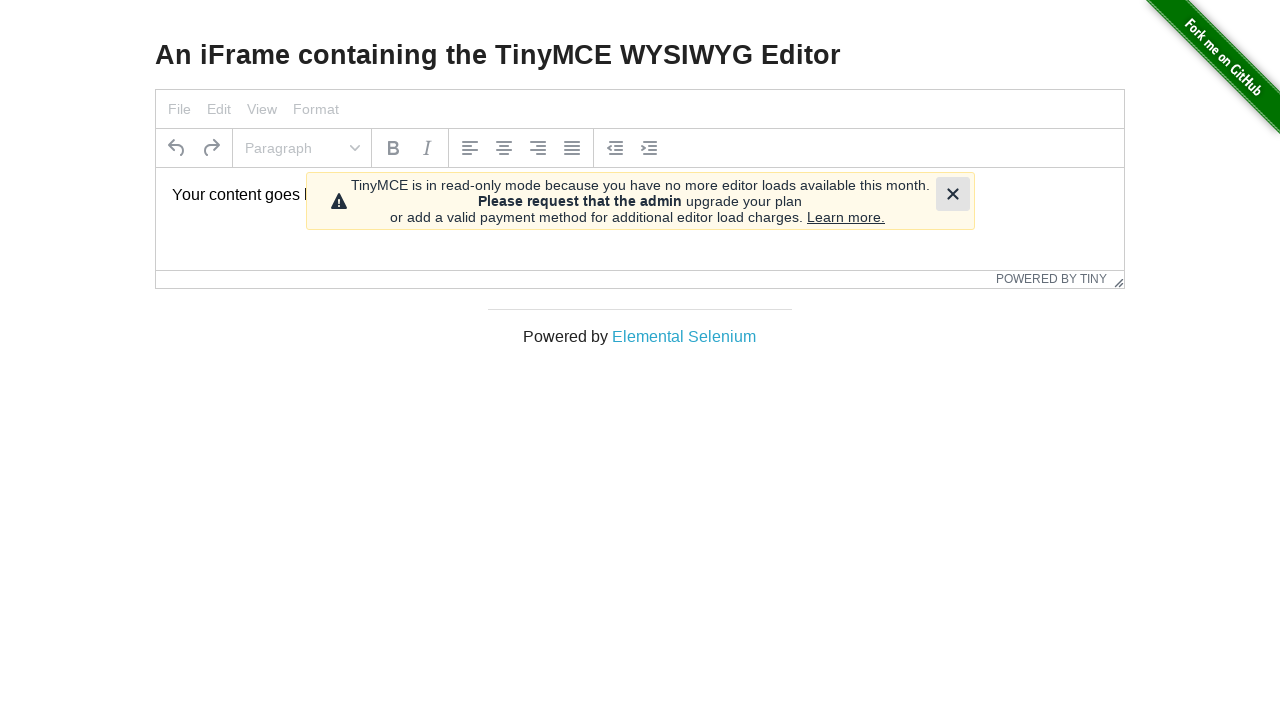

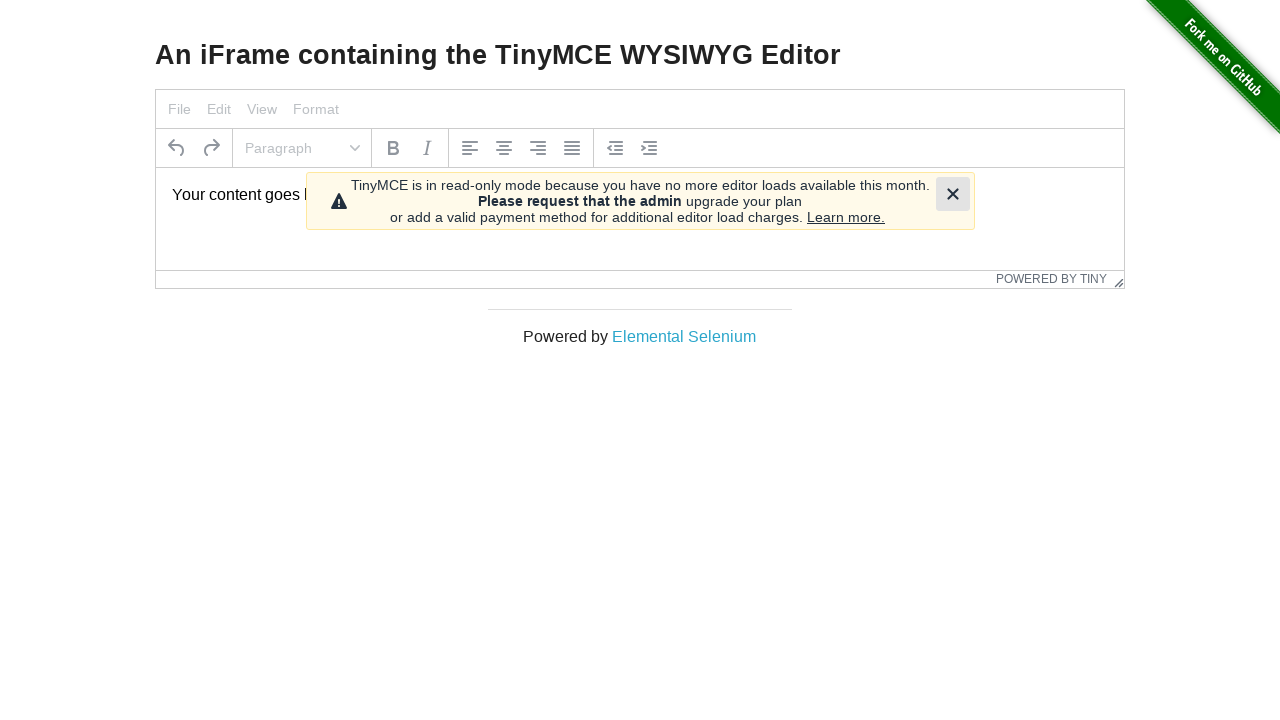